Tests right-click context menu by right-clicking on an element and selecting Copy option

Starting URL: http://swisnl.github.io/jQuery-contextMenu/demo.html

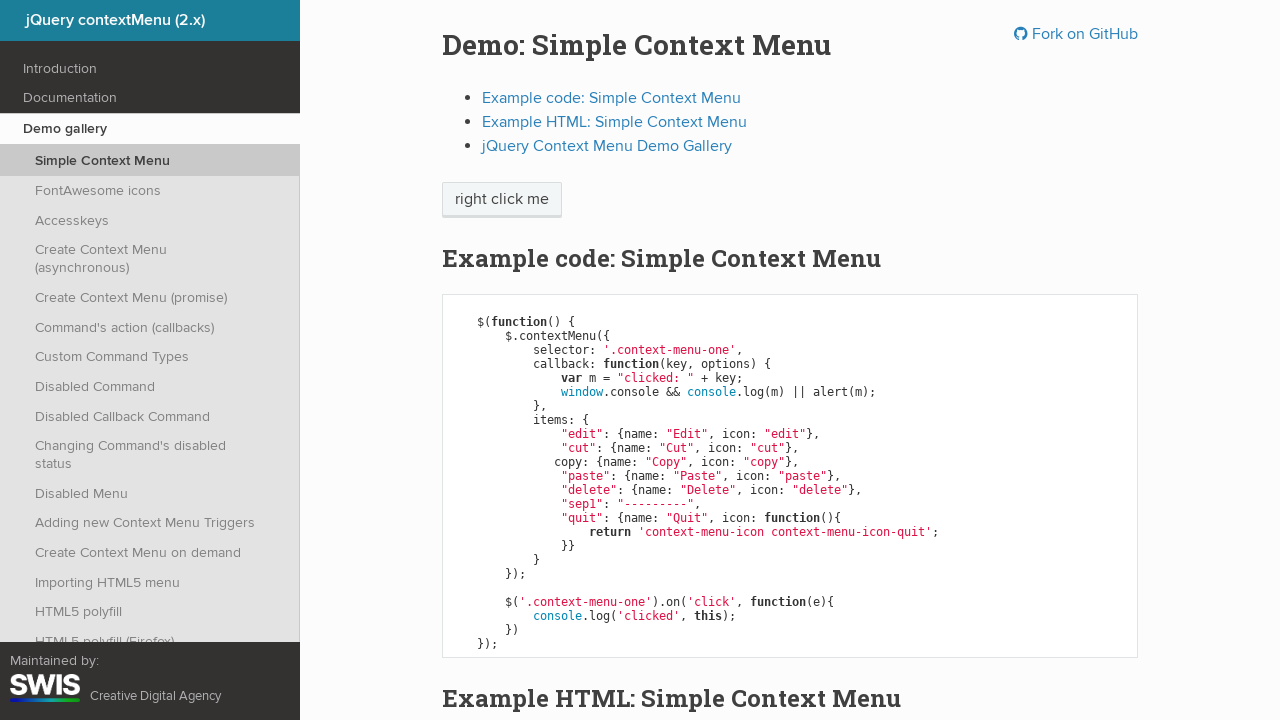

Right-clicked on 'right click me' element at (502, 200) on xpath=//span[text()='right click me']
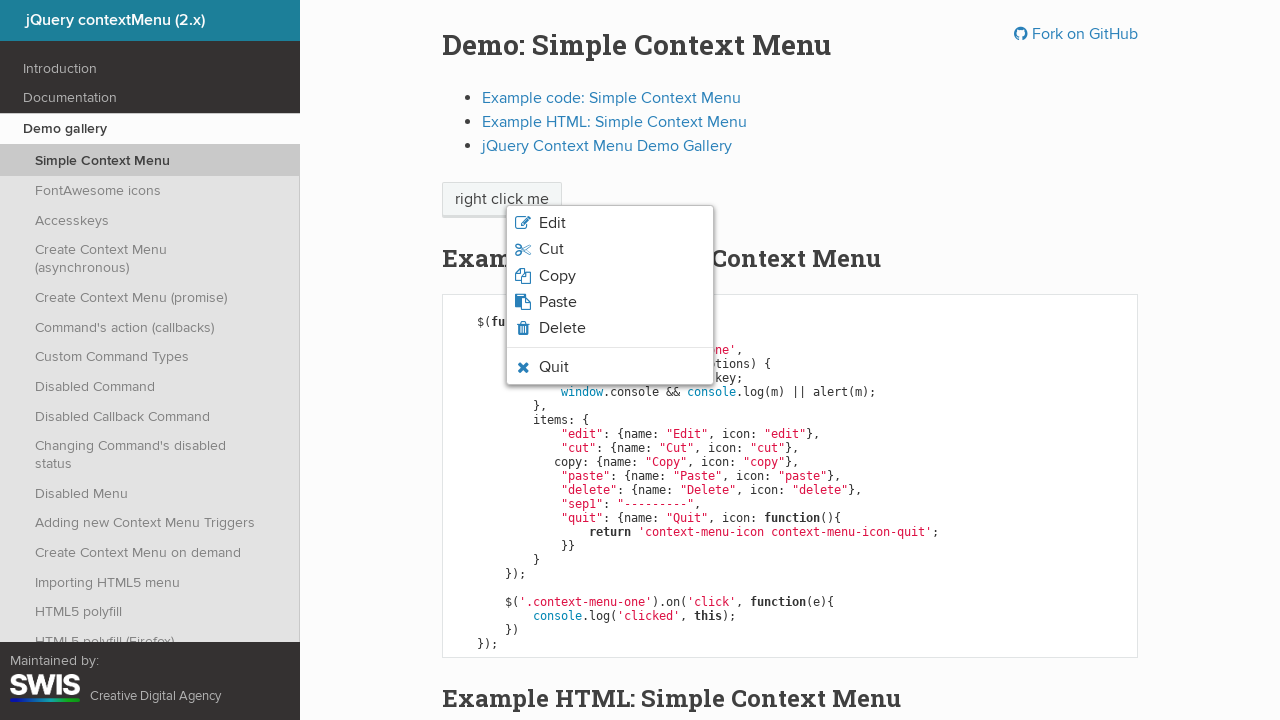

Context menu appeared and became visible
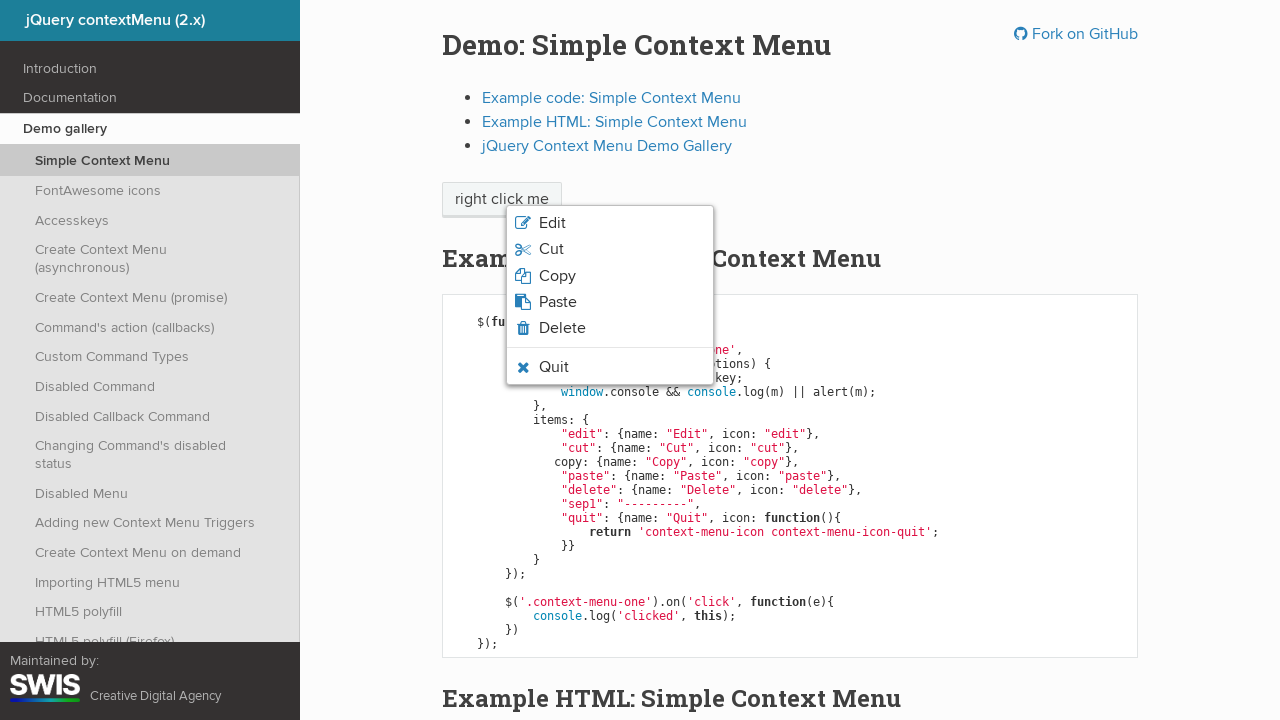

Clicked on 'Copy' option from context menu at (557, 276) on xpath=//li/span[text()='Copy']
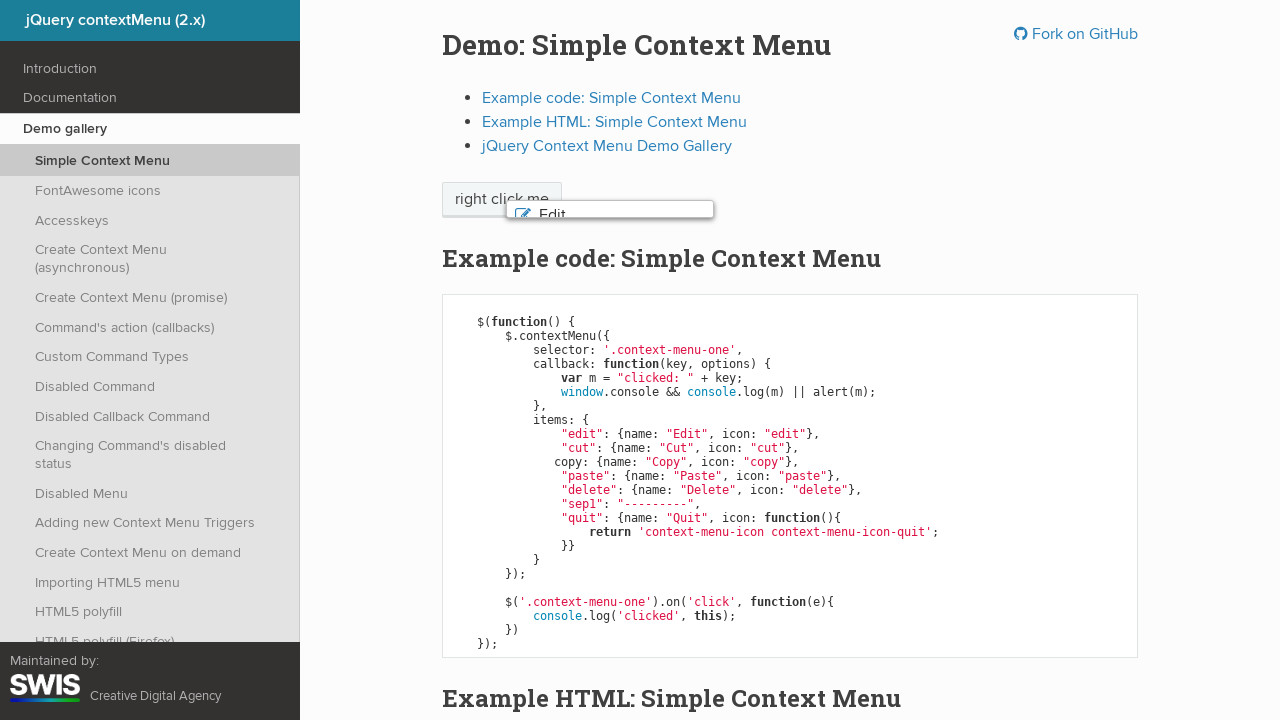

Set up dialog handler to accept alerts
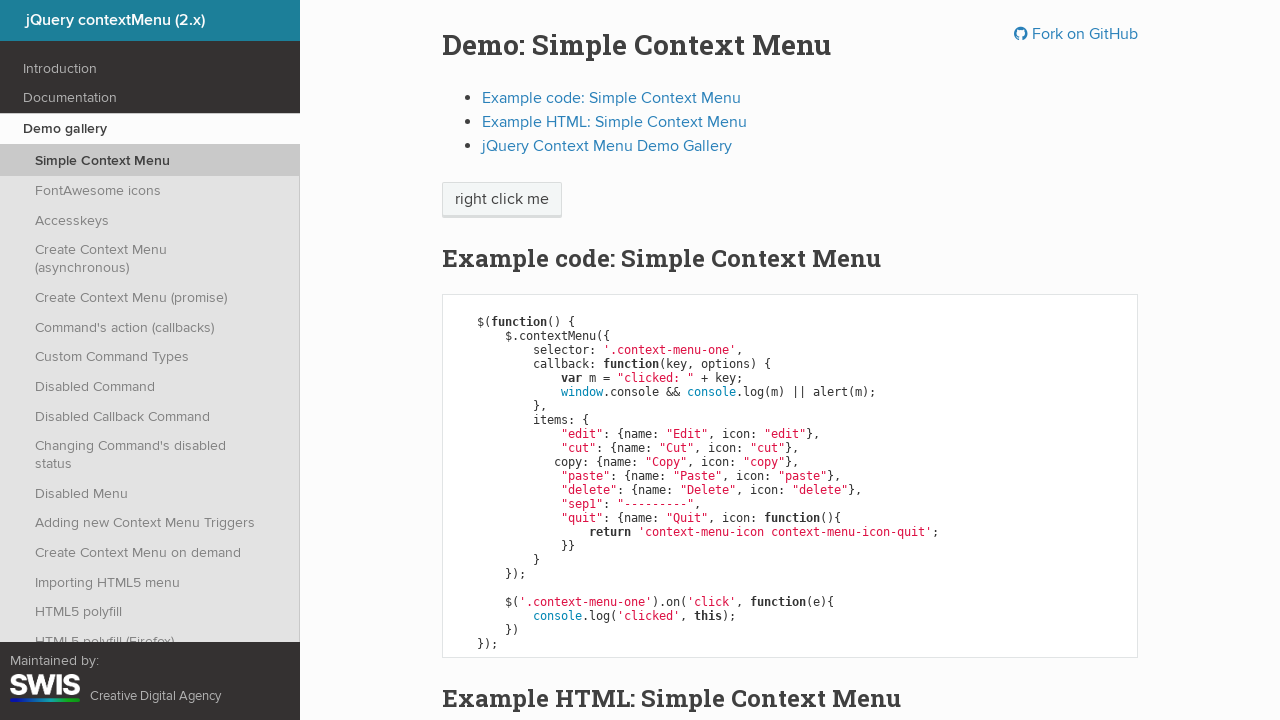

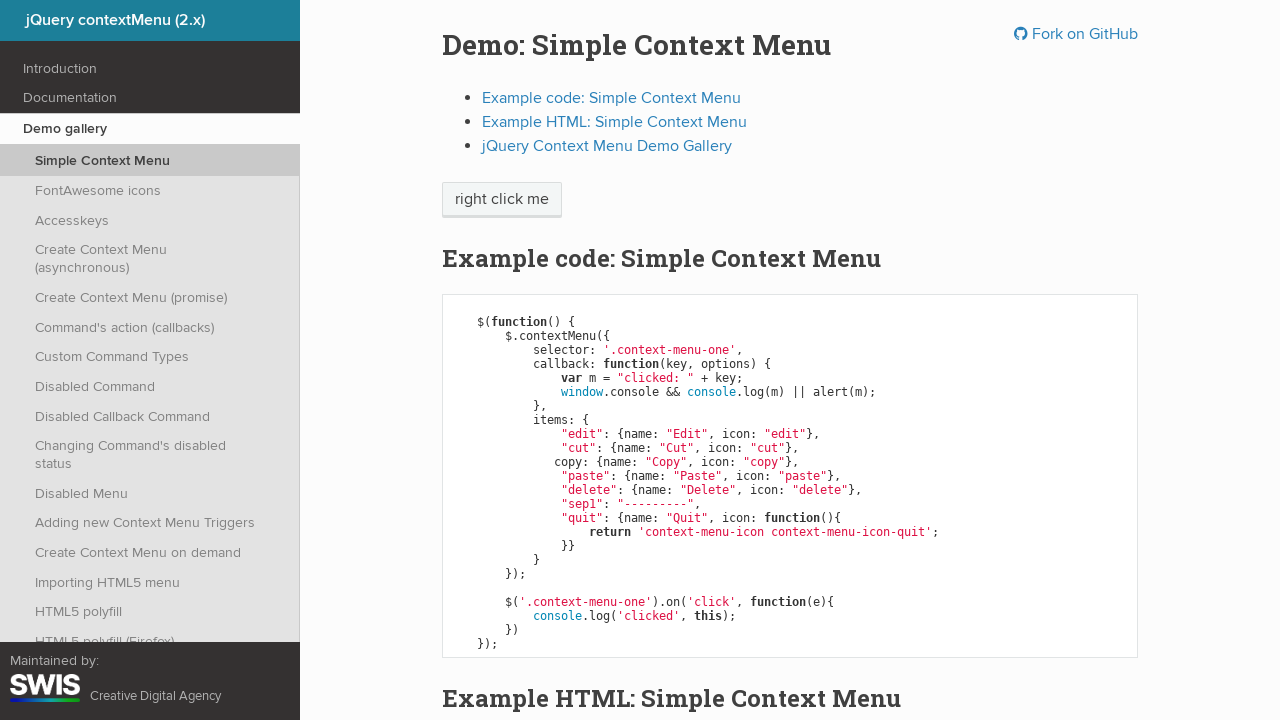